Tests dismissing a JavaScript confirm dialog and verifying the cancel result

Starting URL: https://automationfc.github.io/basic-form/index.html

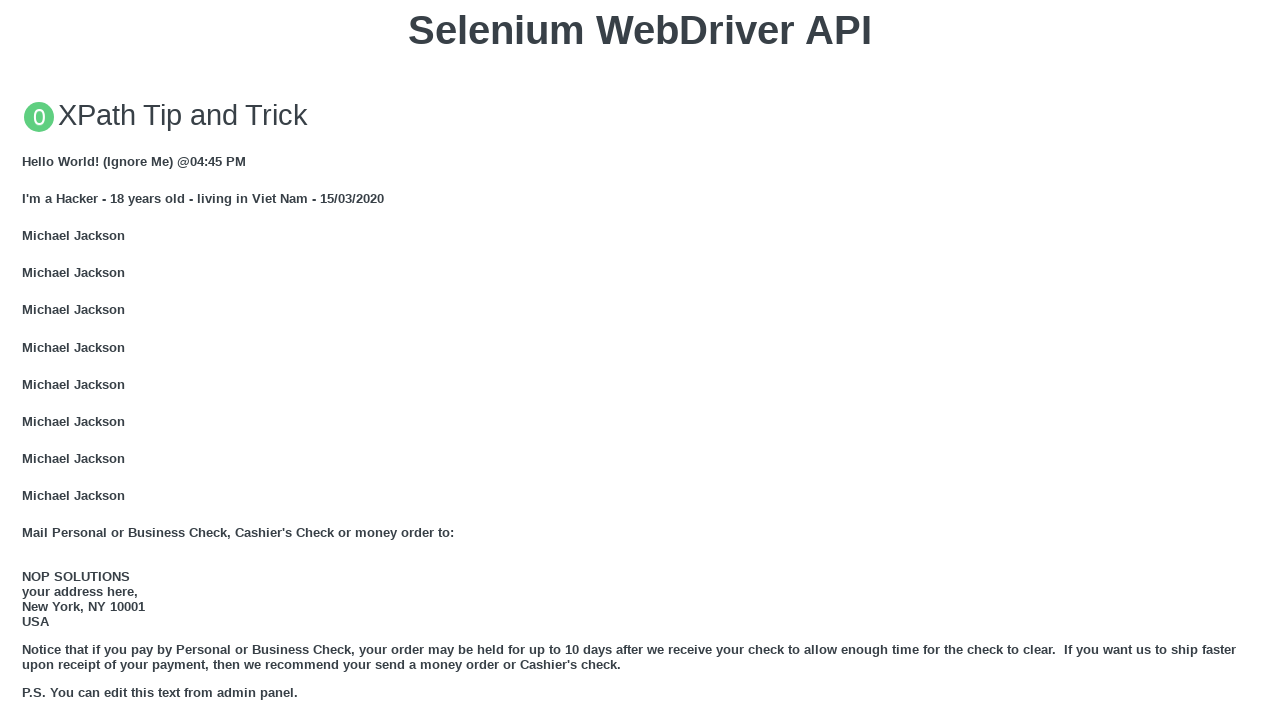

Set up dialog handler to dismiss confirm dialogs
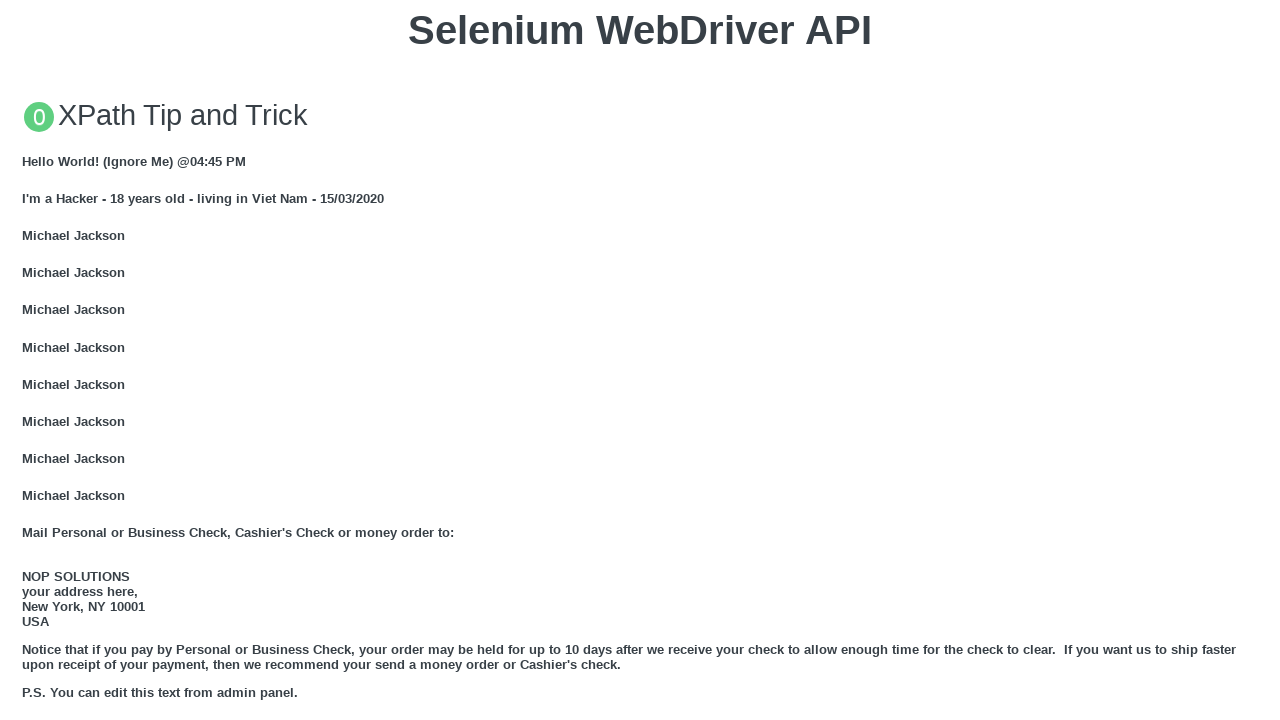

Clicked 'Click for JS Confirm' button to trigger JavaScript confirm dialog at (640, 360) on xpath=//button[contains(text(),'Click for JS Confirm')]
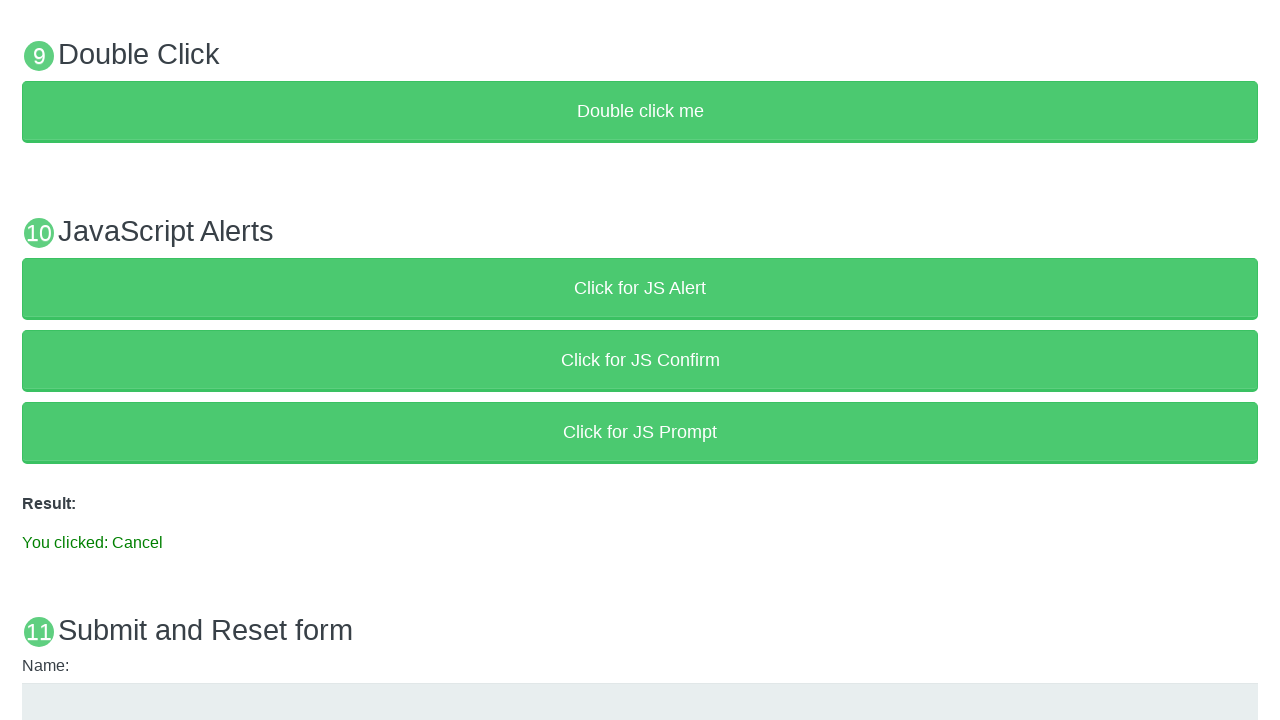

Retrieved result message text from page
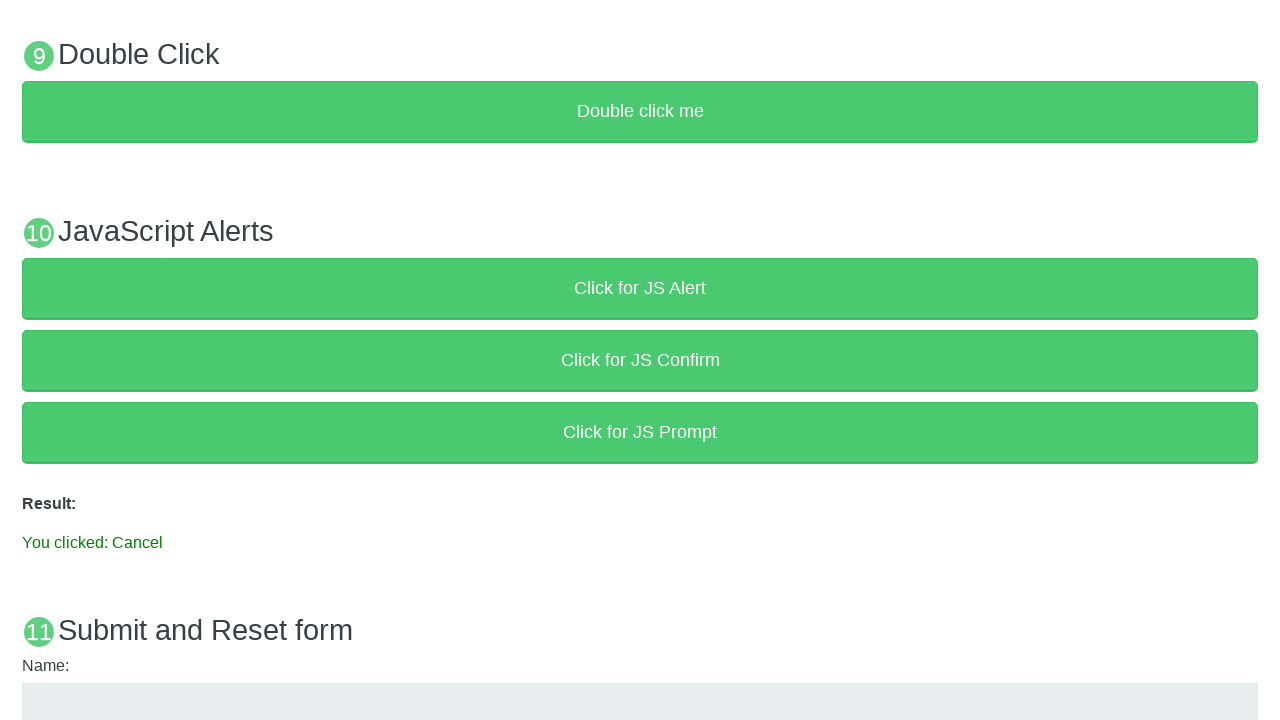

Verified result message displays 'You clicked: Cancel' after dismissing confirm dialog
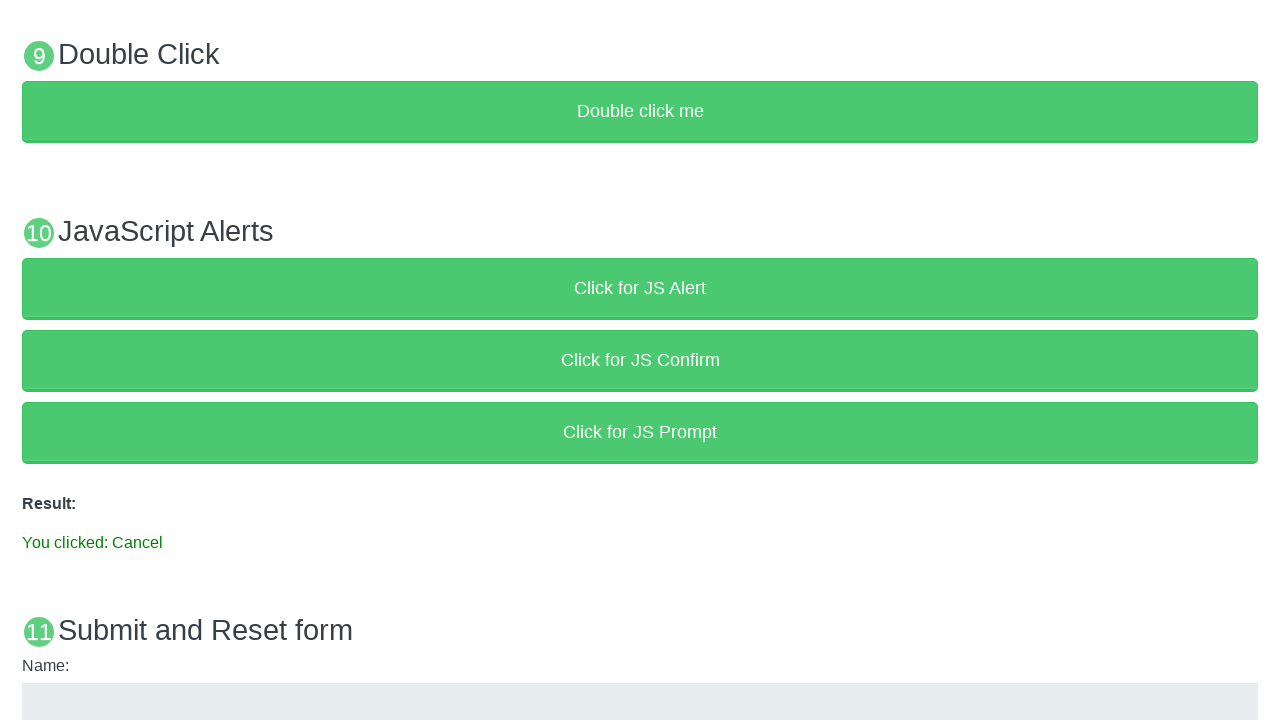

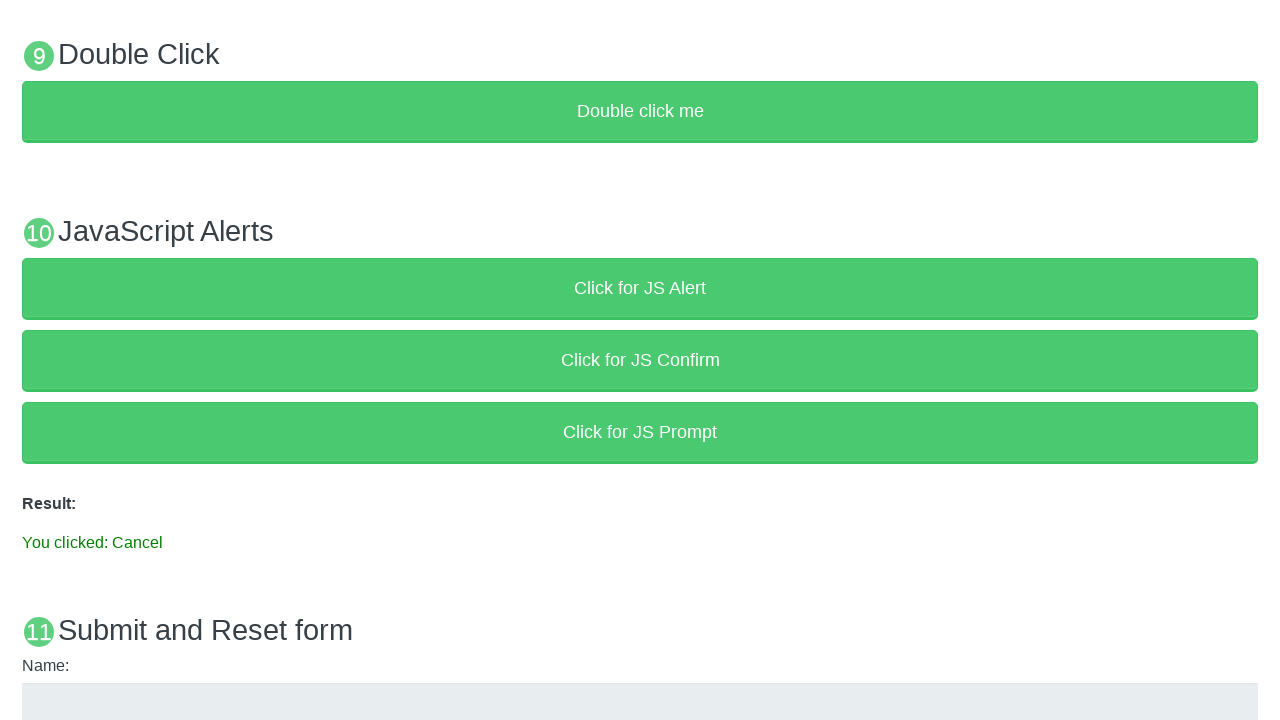